Tests hover functionality by moving mouse over the first image and verifying that the user name text appears

Starting URL: https://the-internet.herokuapp.com/hovers

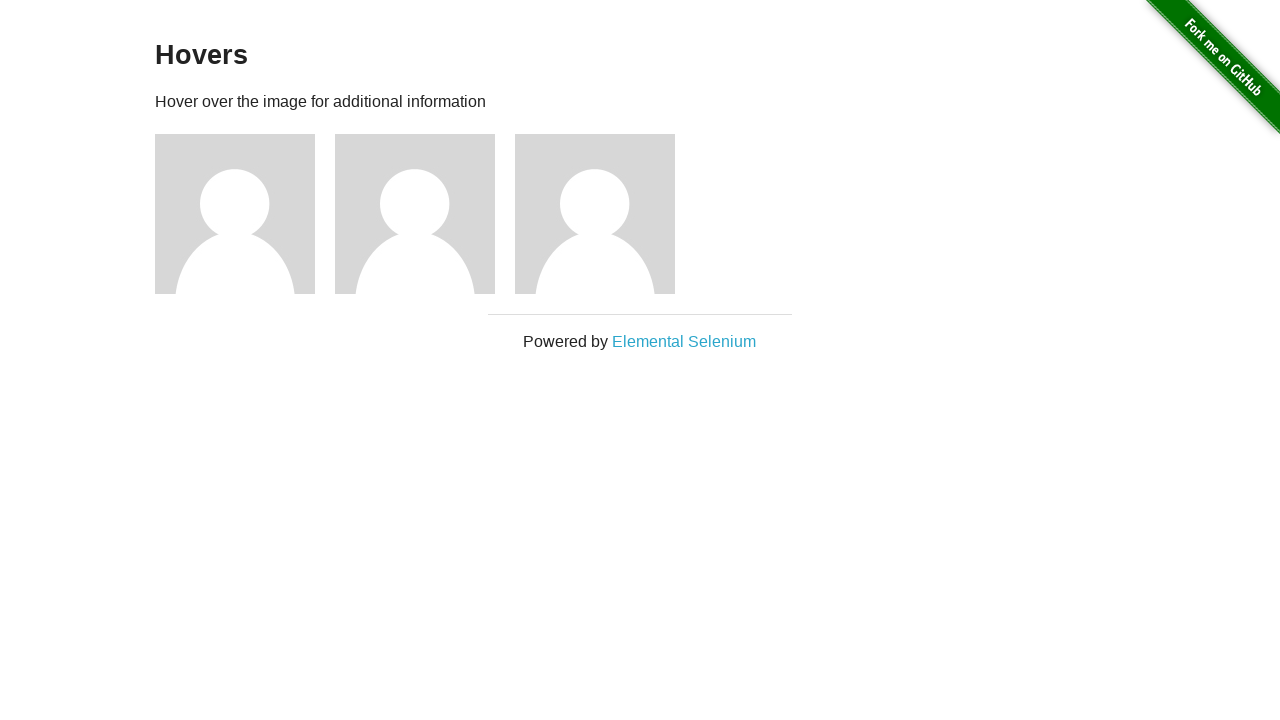

Navigated to hovers page
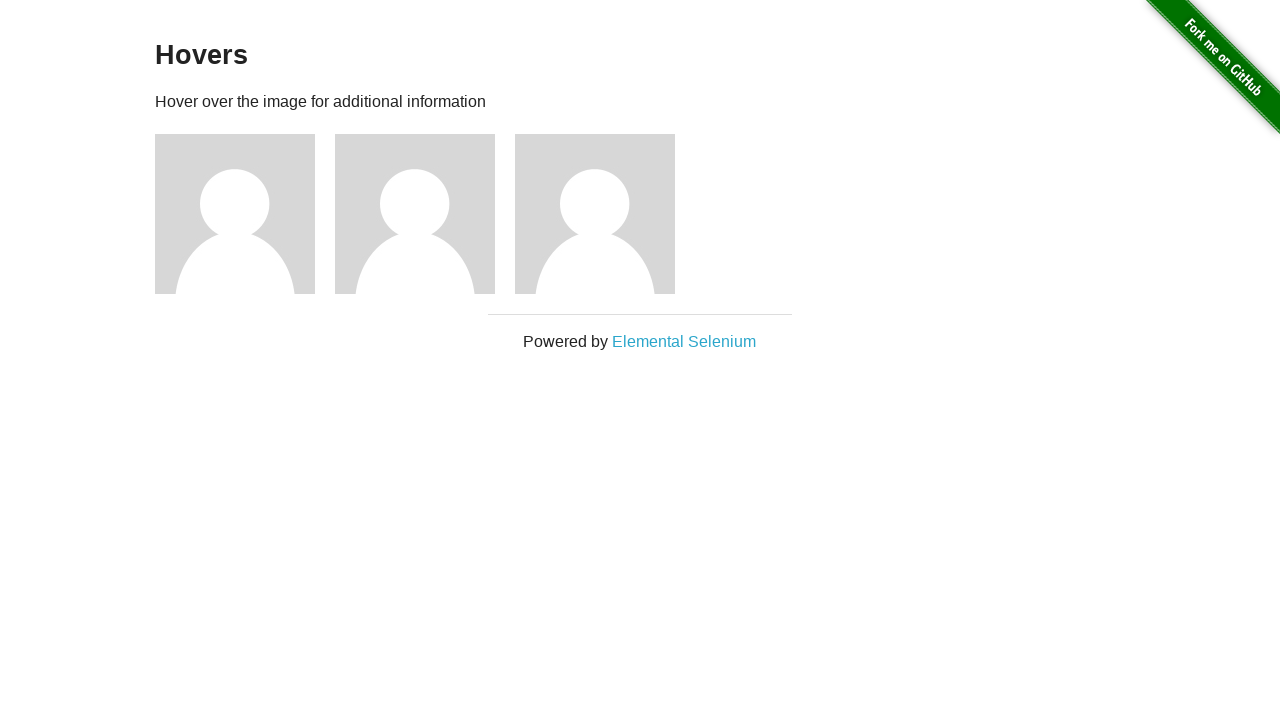

Hovered over the first image at (235, 214) on (//div[@class='figure'])[1]/img
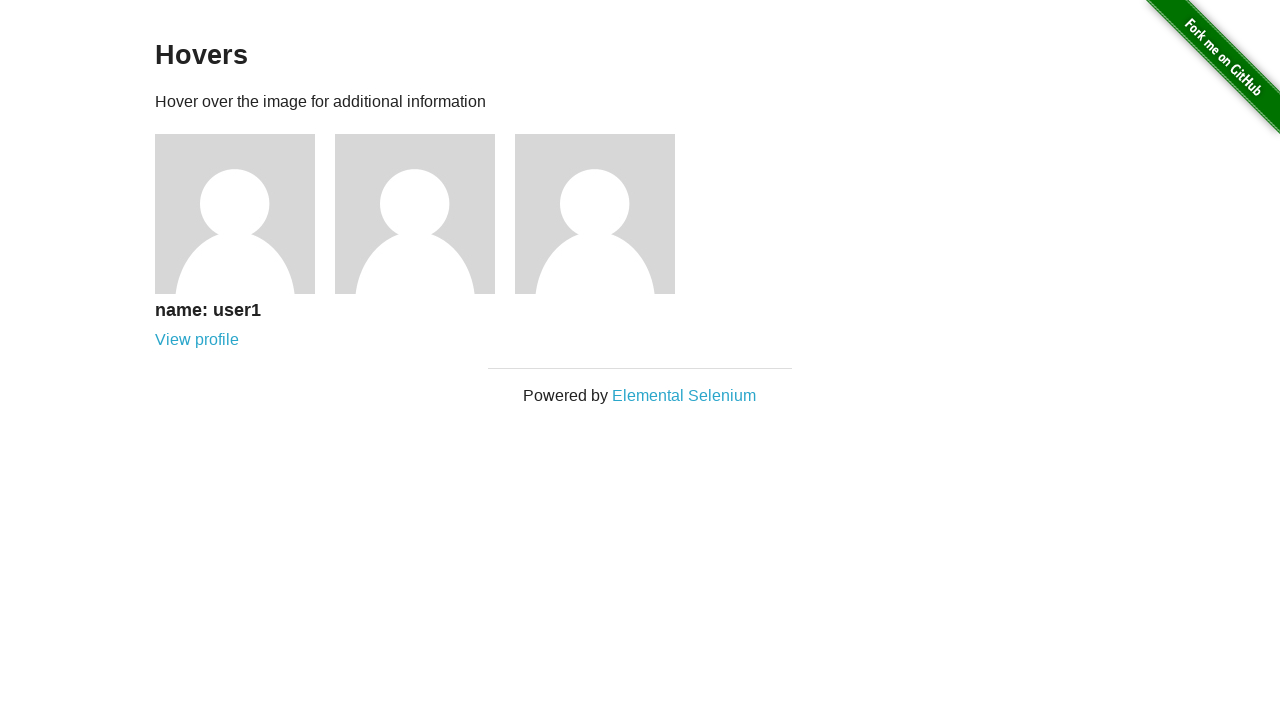

Verified that user name 'name: user1' appeared after hover
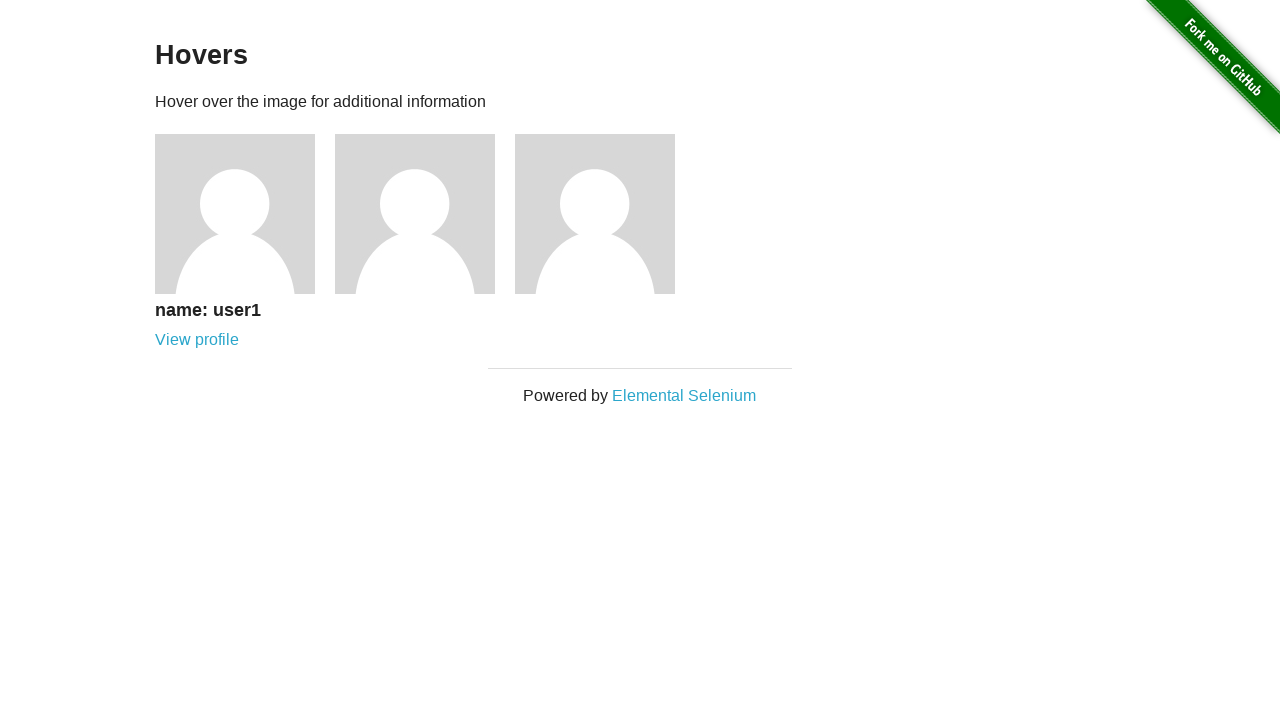

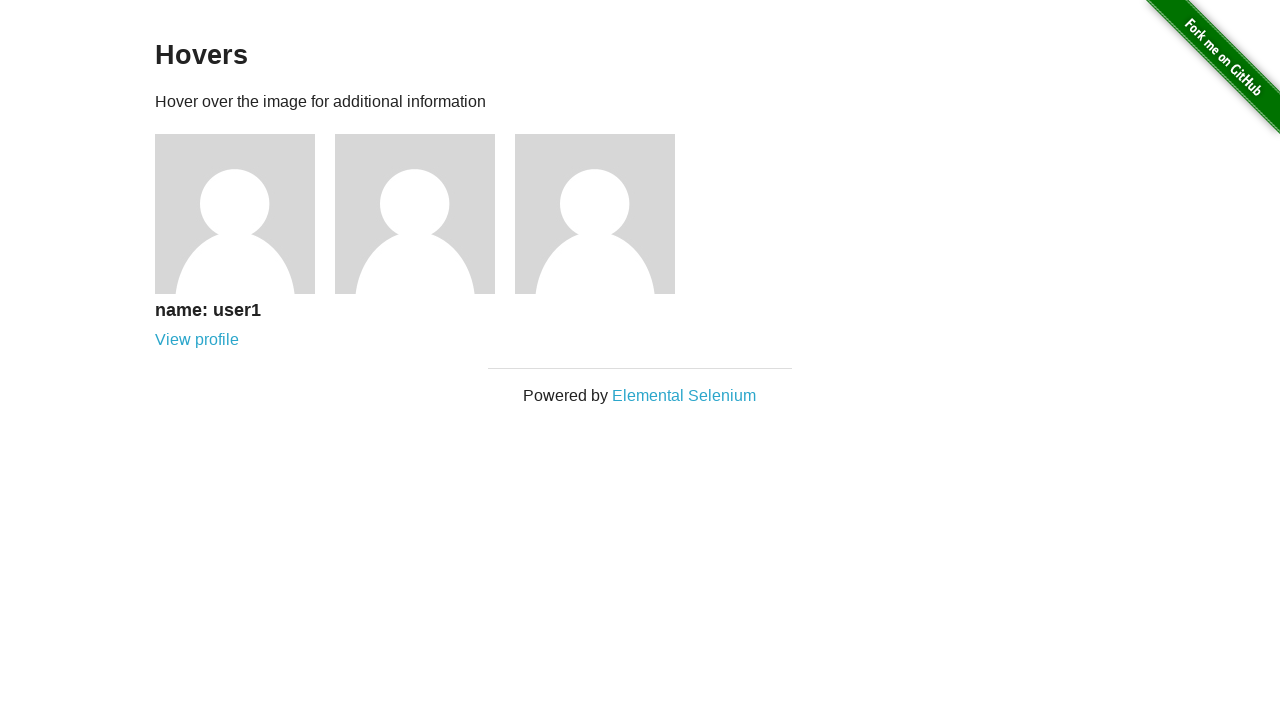